Tests opting out of A/B tests by adding an opt-out cookie after visiting the page, then refreshing to verify the opt-out takes effect

Starting URL: http://the-internet.herokuapp.com/abtest

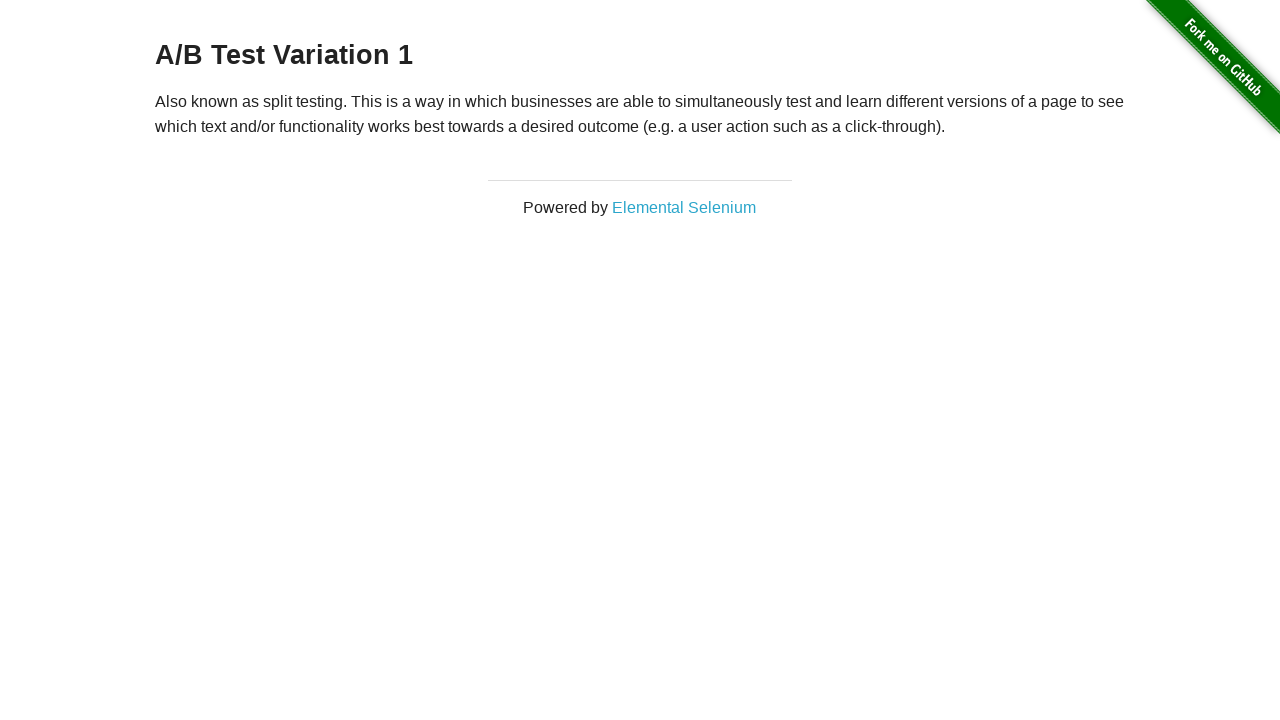

Waited for heading element to load
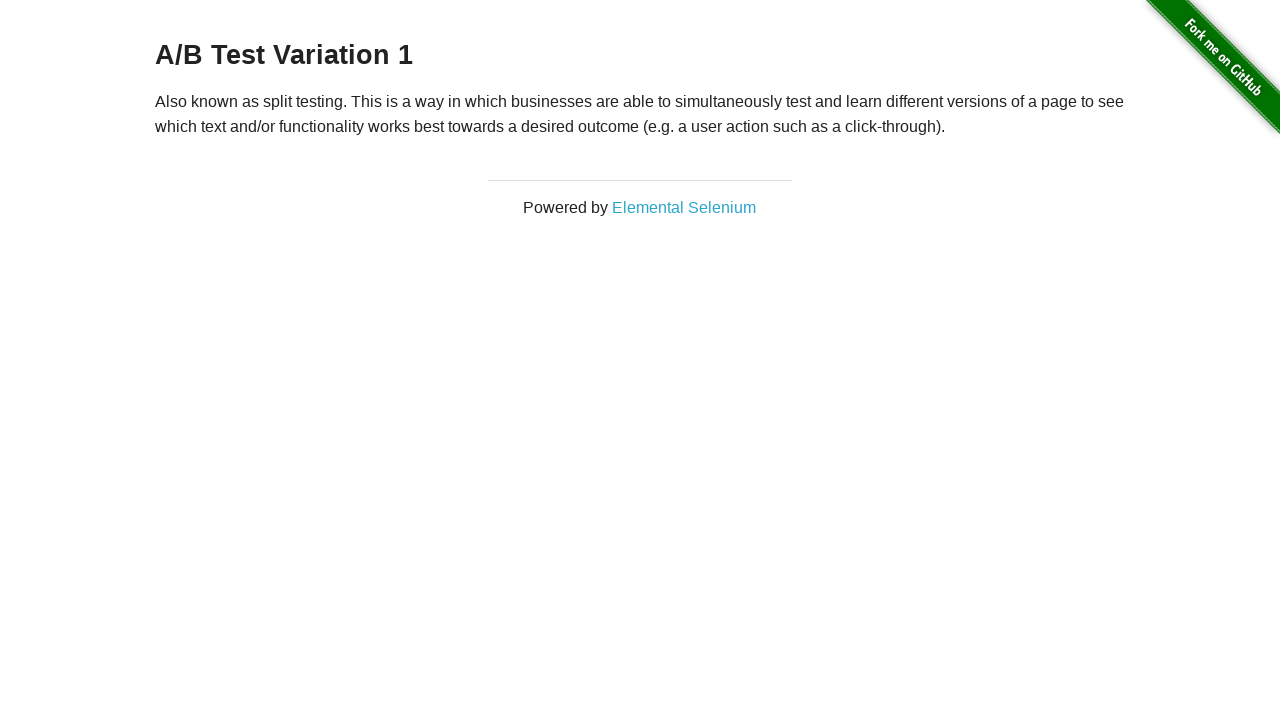

Retrieved heading text content
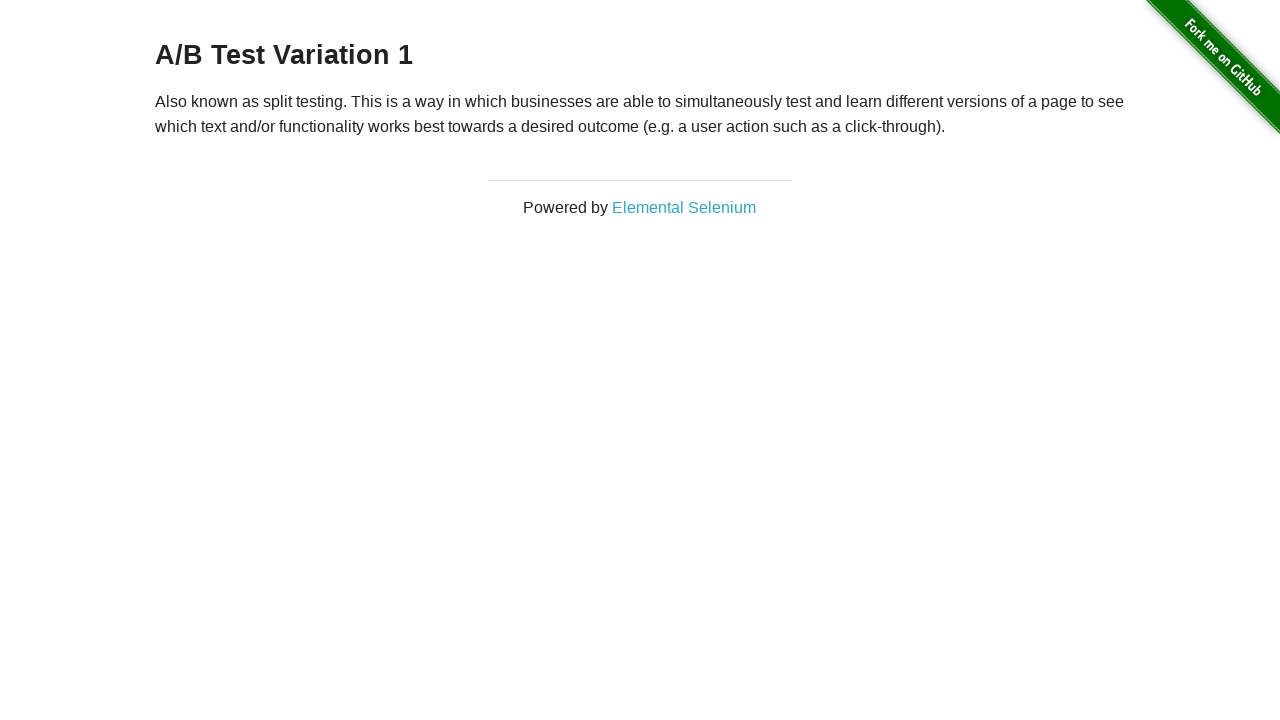

Verified page is displaying A/B Test heading (user is in A/B test group)
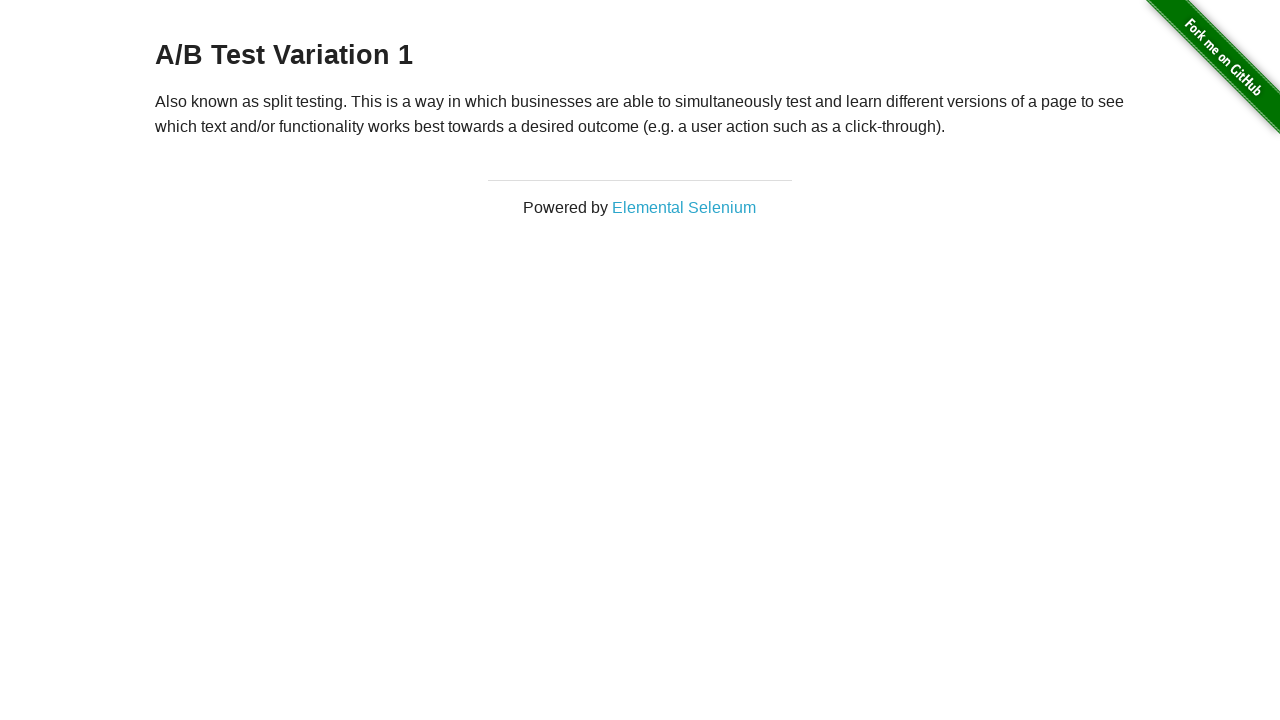

Added optimizelyOptOut cookie to opt out of A/B testing
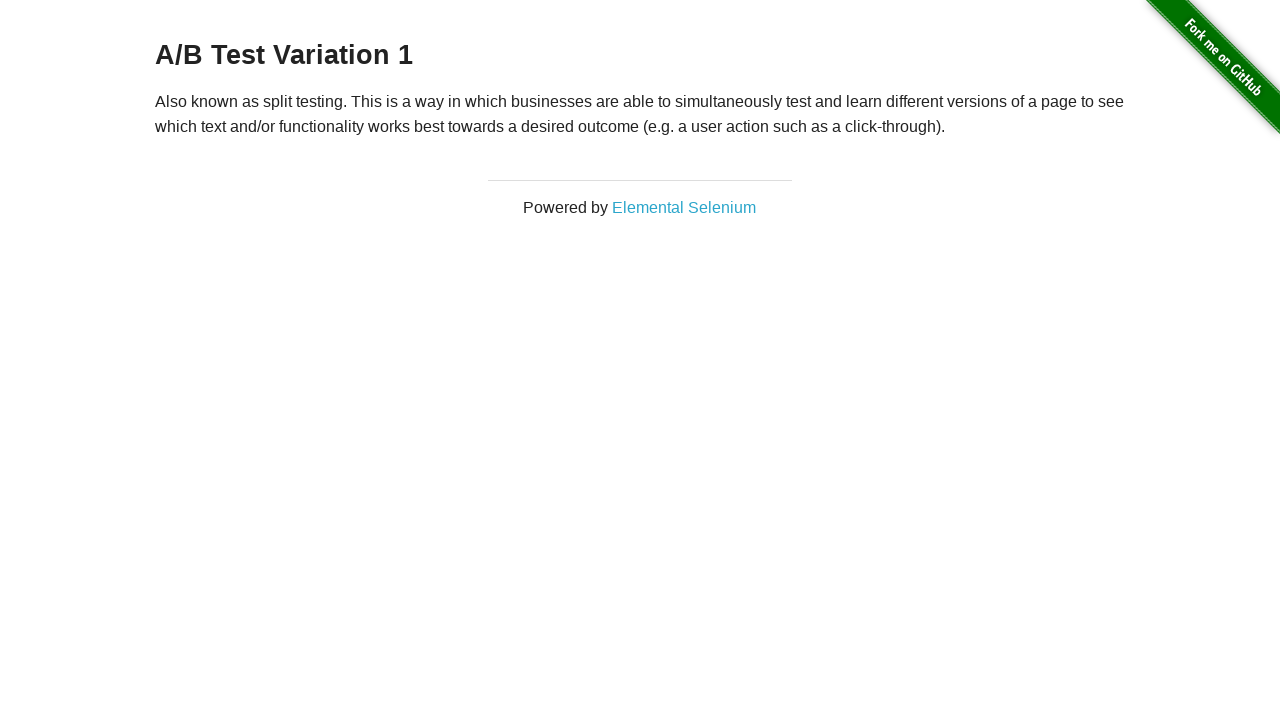

Reloaded page to apply opt-out cookie
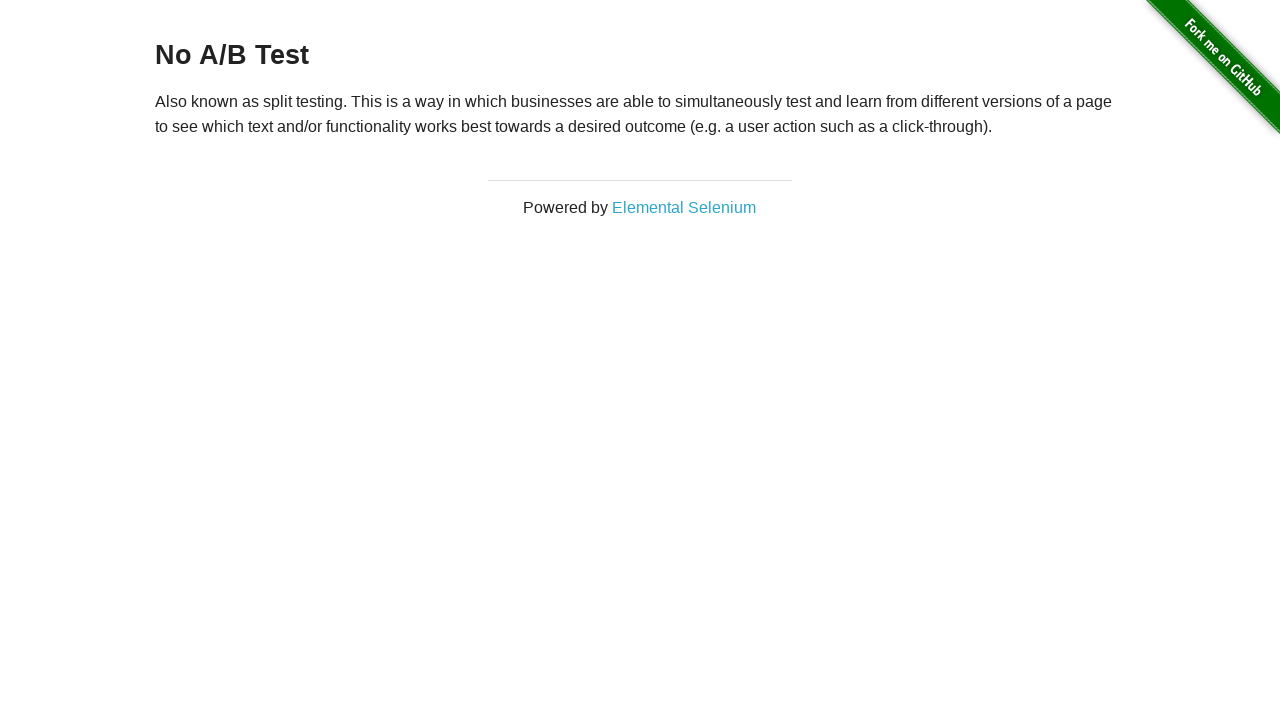

Retrieved heading text content after page reload
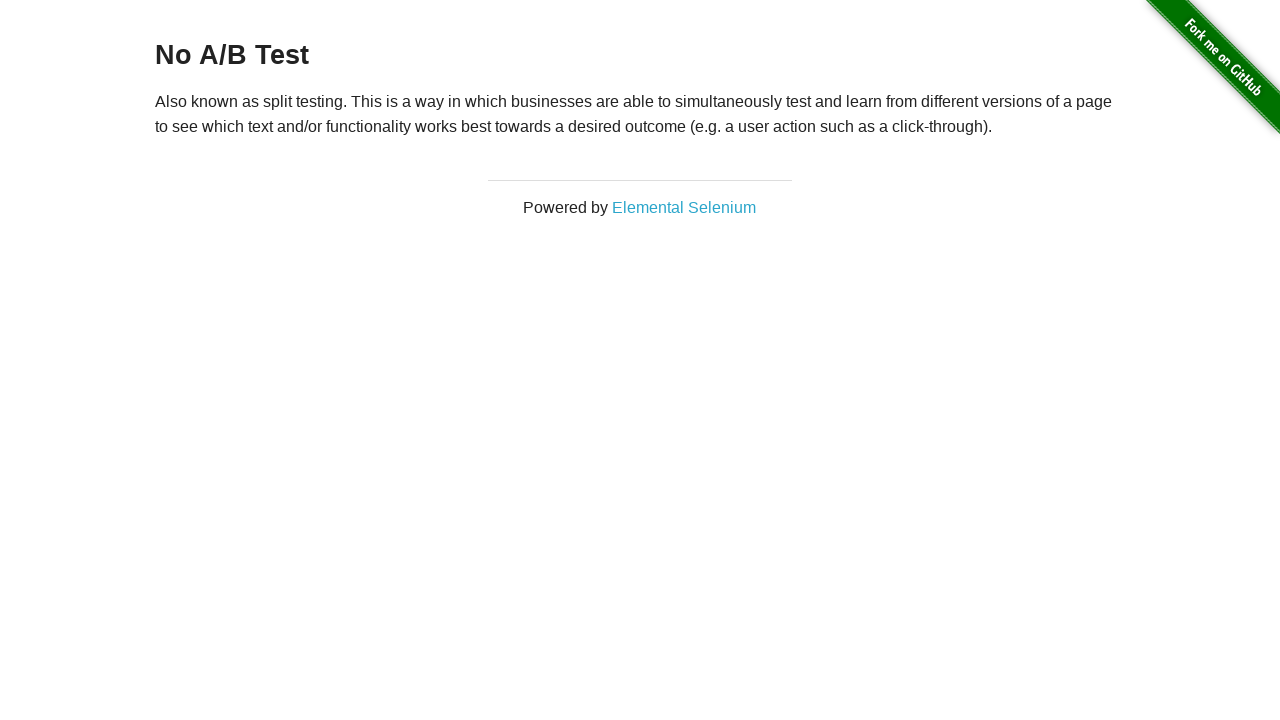

Verified page displays 'No A/B Test' heading, confirming opt-out cookie is working
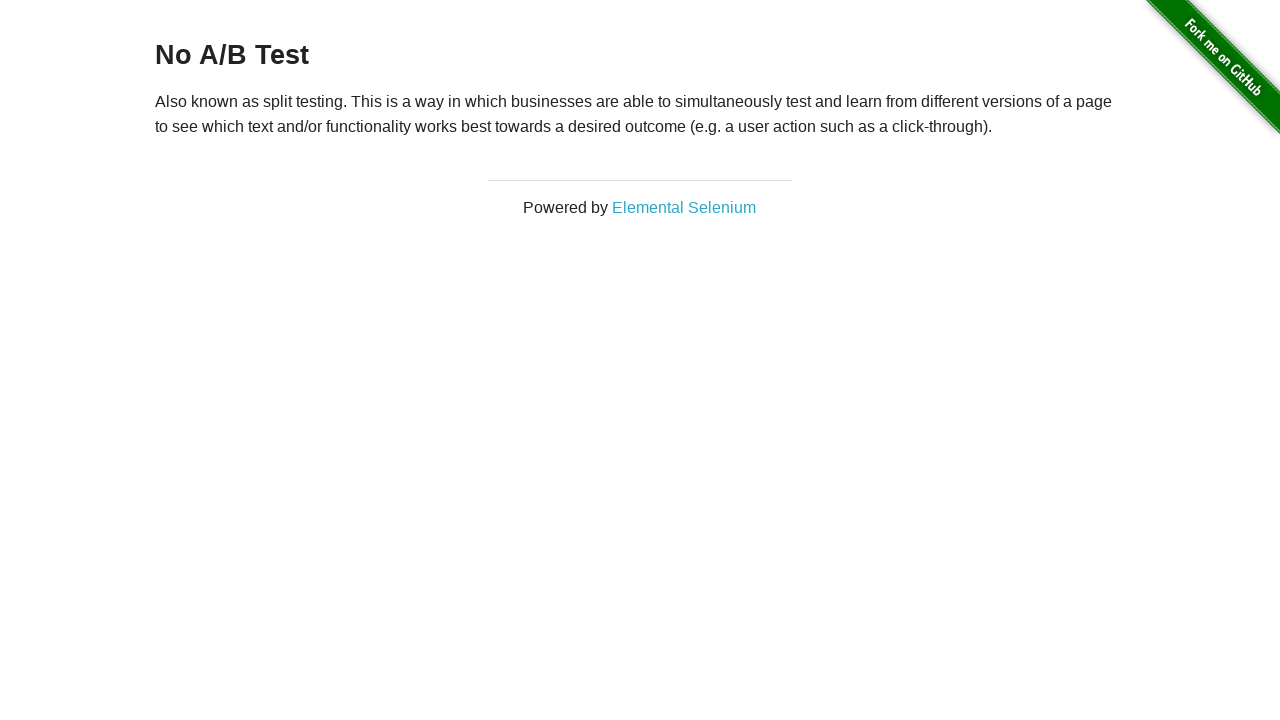

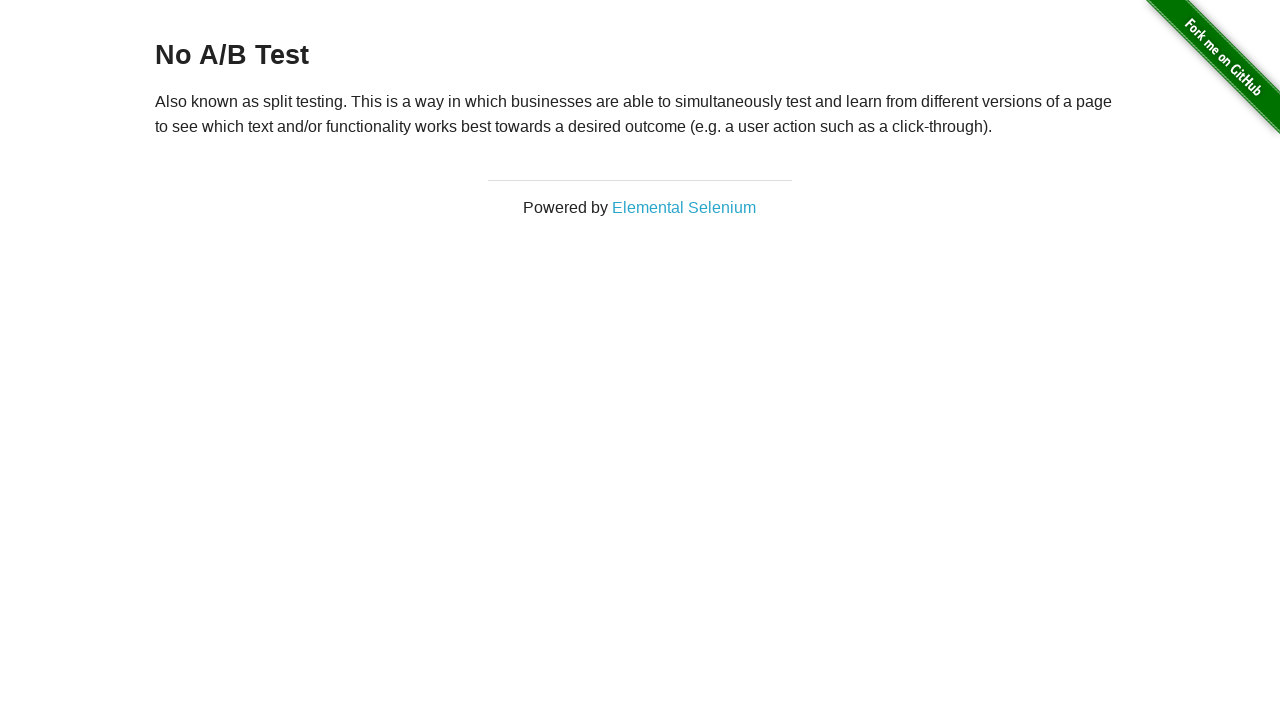